Checks for pagination elements on the catalog page by looking for pagination links or numbered page buttons

Starting URL: https://www.pandashop.md/

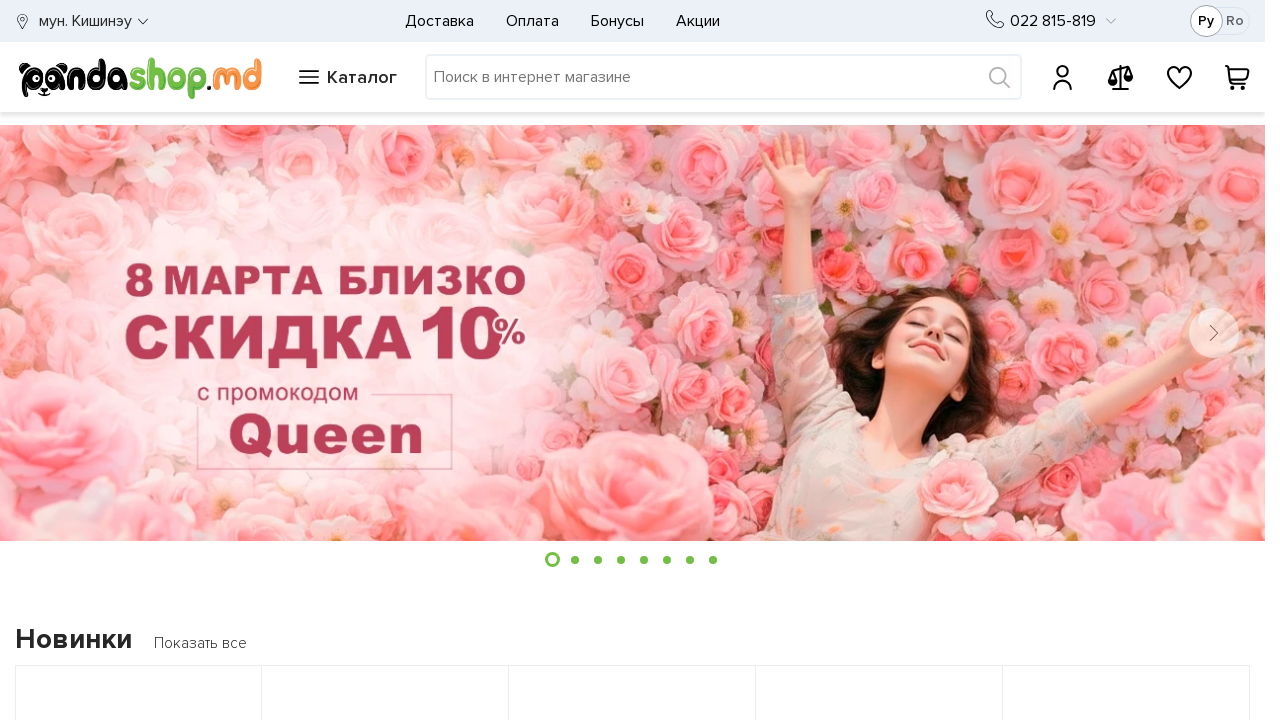

Found visible pagination element using selector 'button:has-text("Next")'
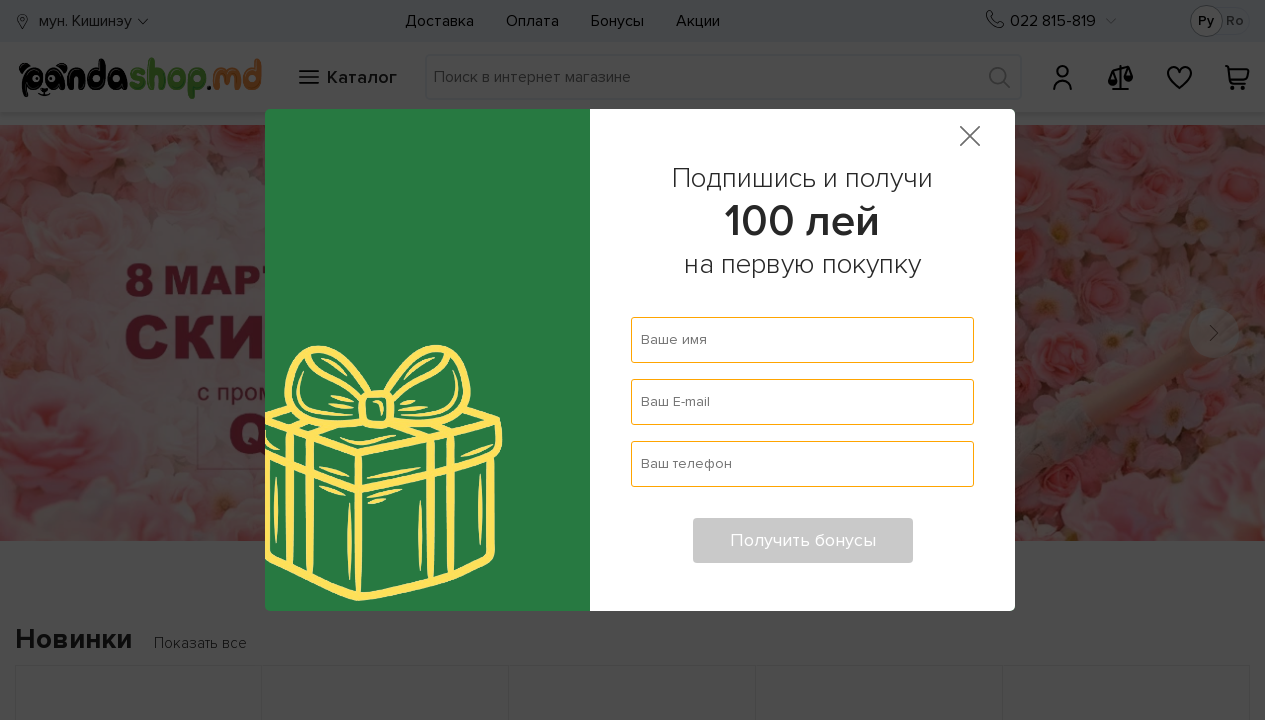

Verified page load completion - pagination check finished
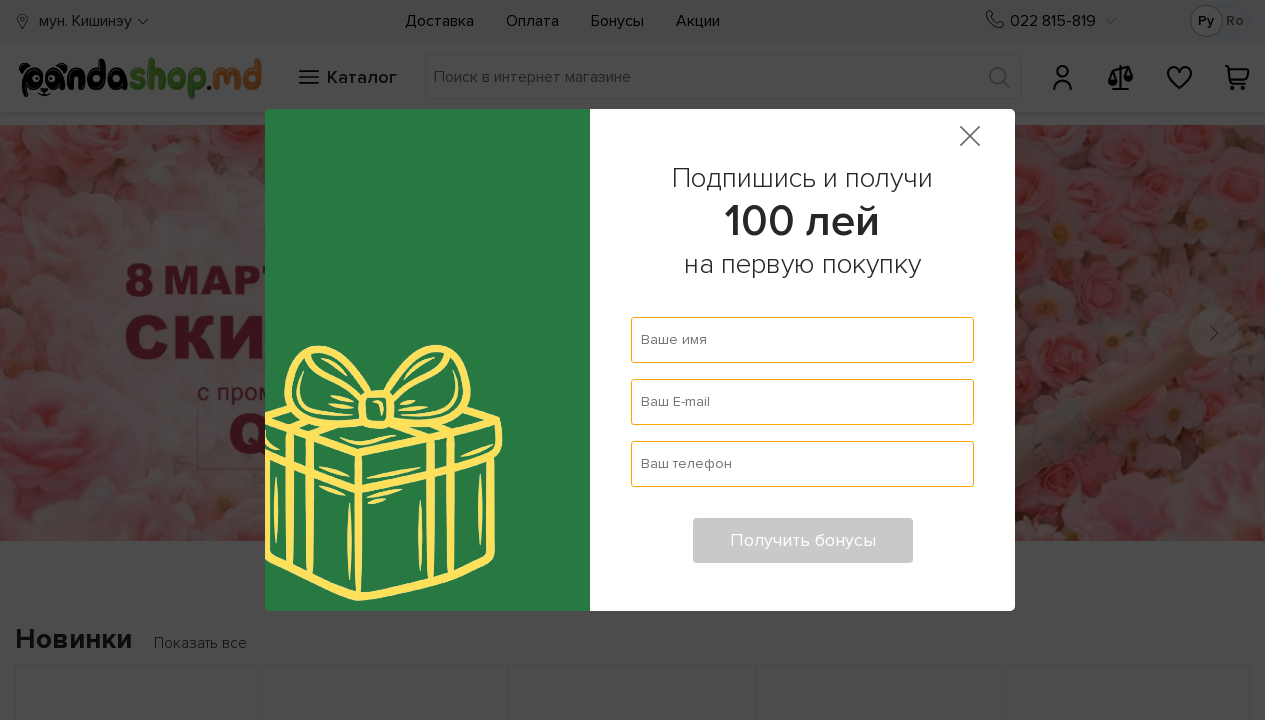

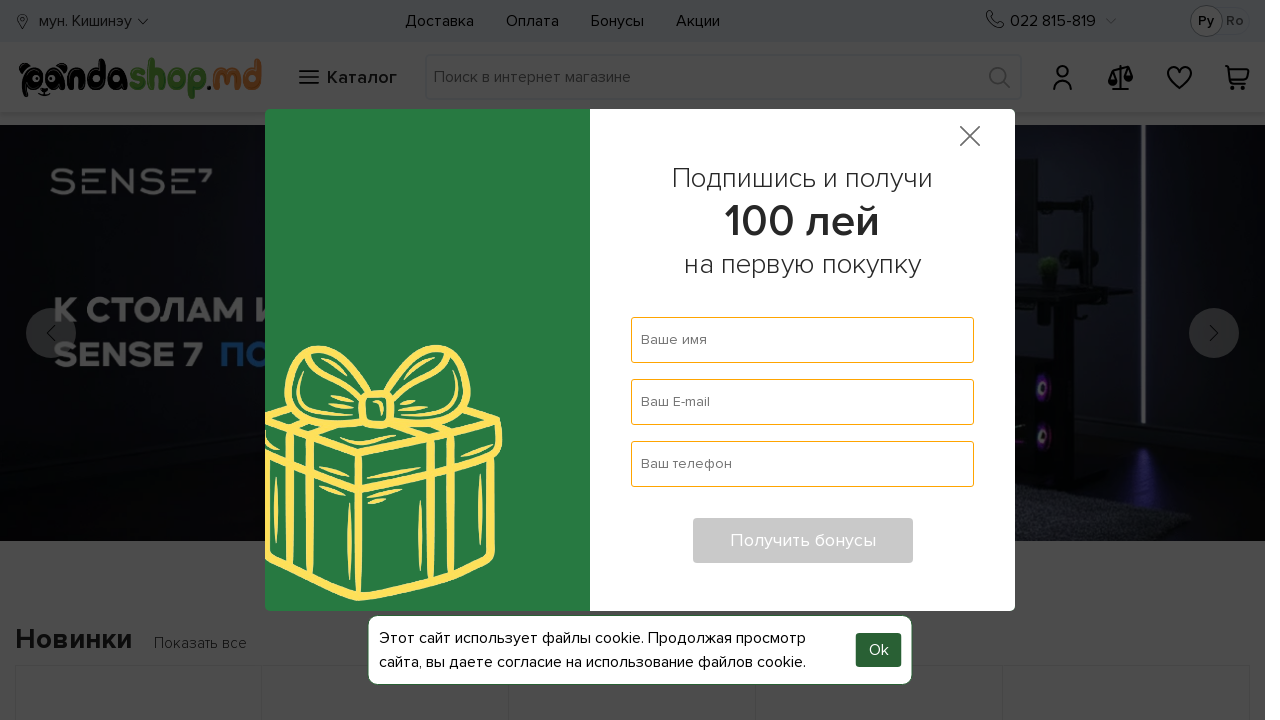